Tests drag and drop functionality by navigating to the drag and drop page and moving element A to element B's position

Starting URL: https://the-internet.herokuapp.com/

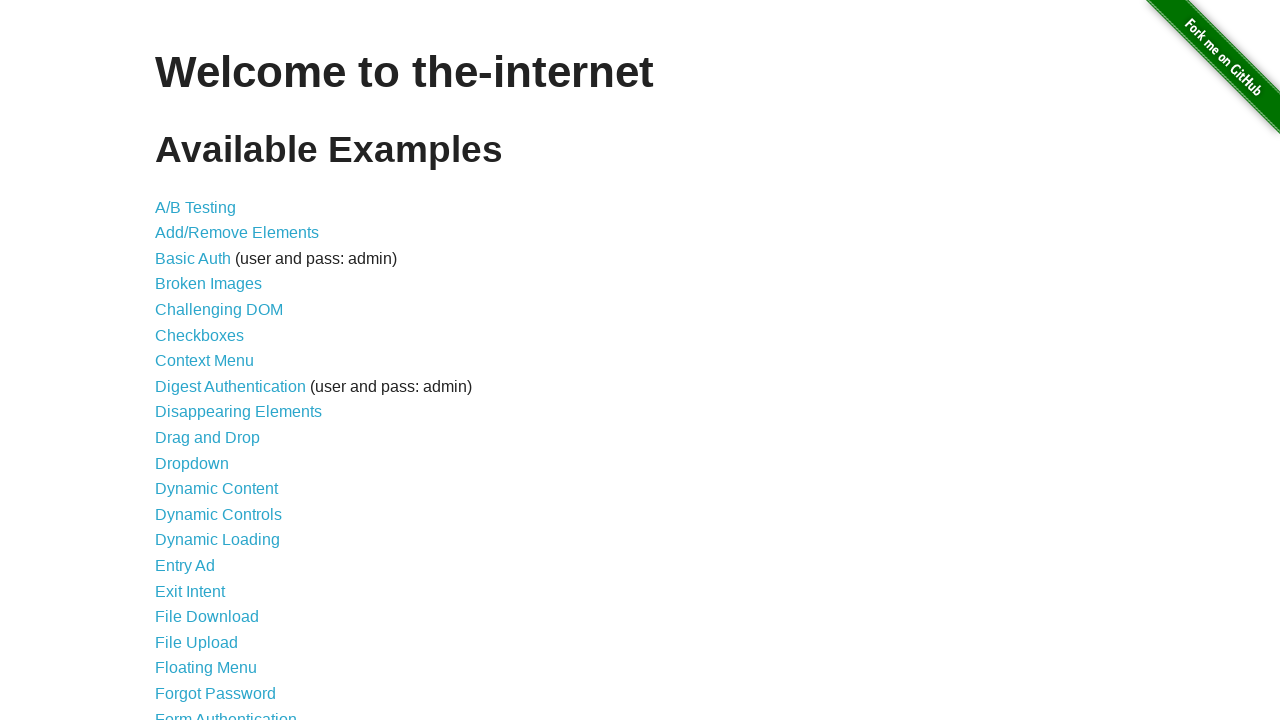

Clicked on Drag and Drop link at (208, 438) on xpath=//a[text()='Drag and Drop']
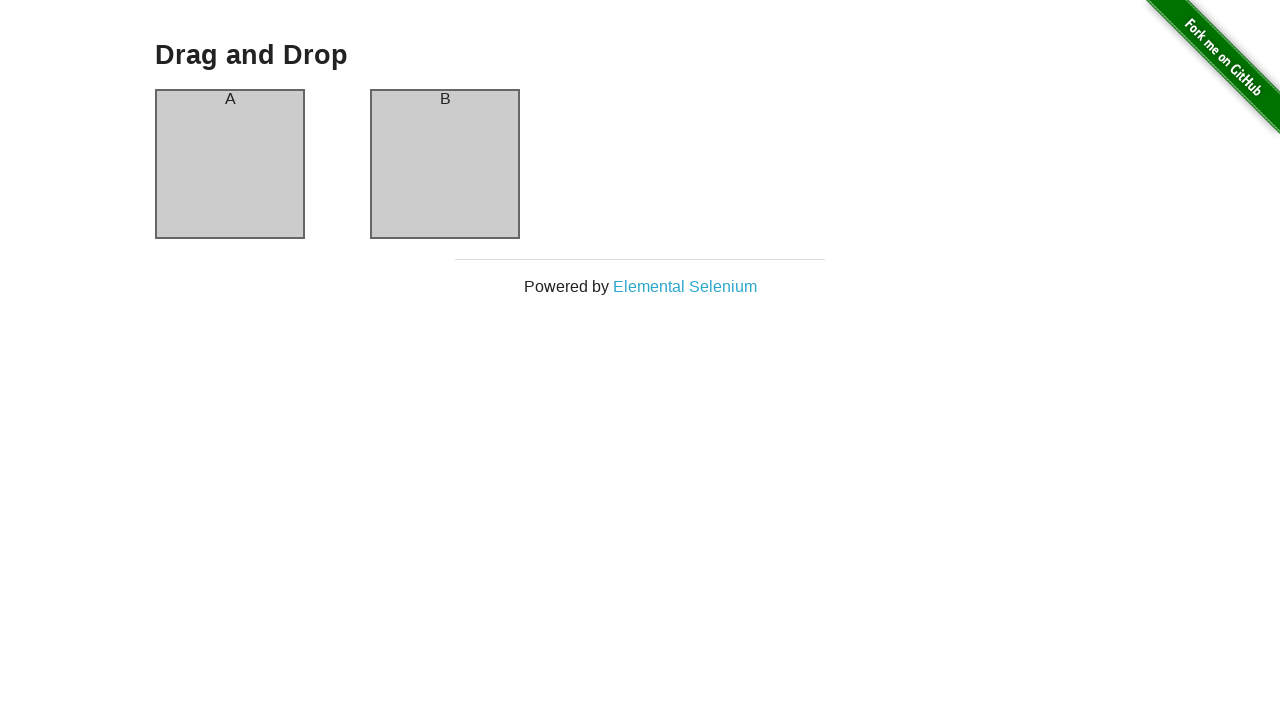

Located source element (column-a)
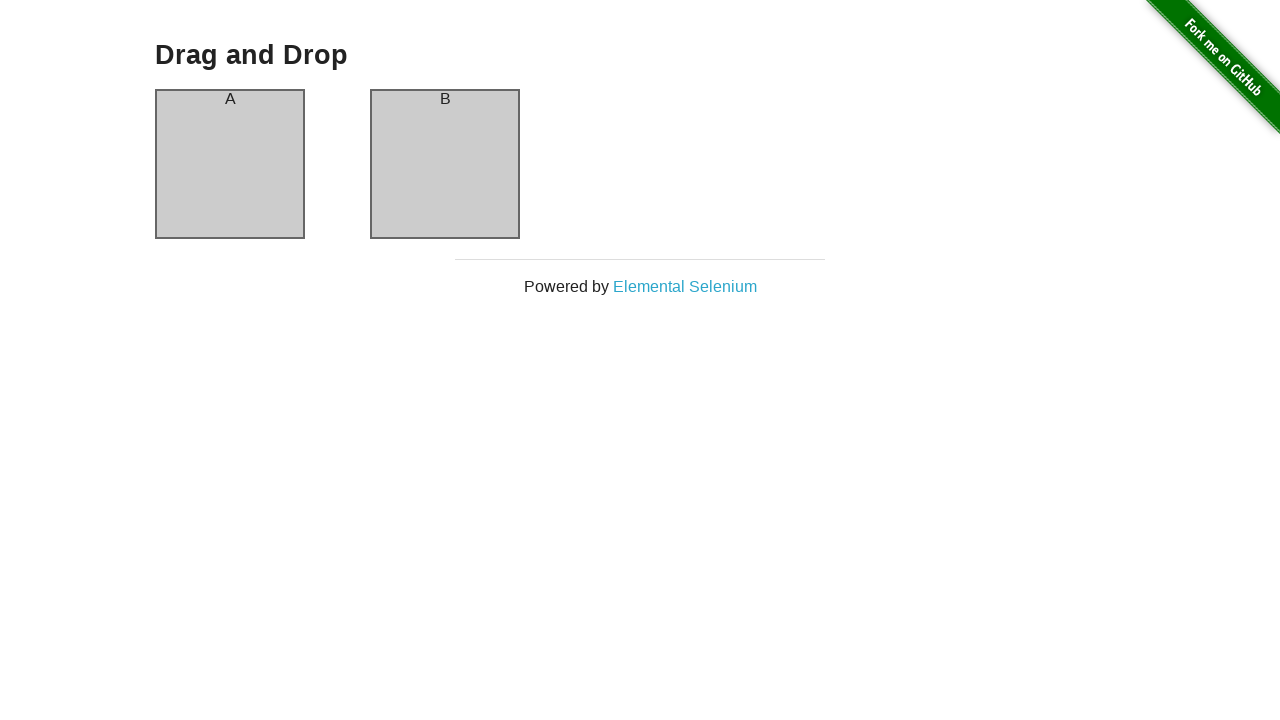

Located target element (column-b)
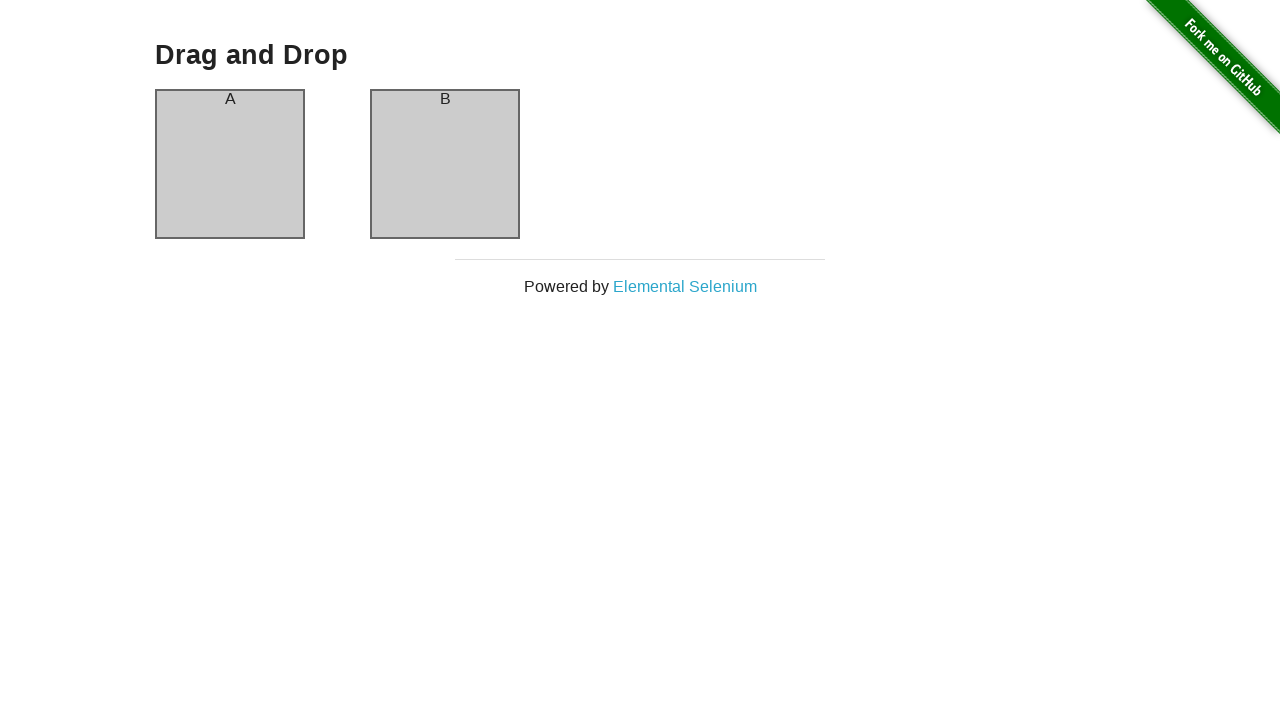

Performed drag and drop action from column-a to column-b at (445, 164)
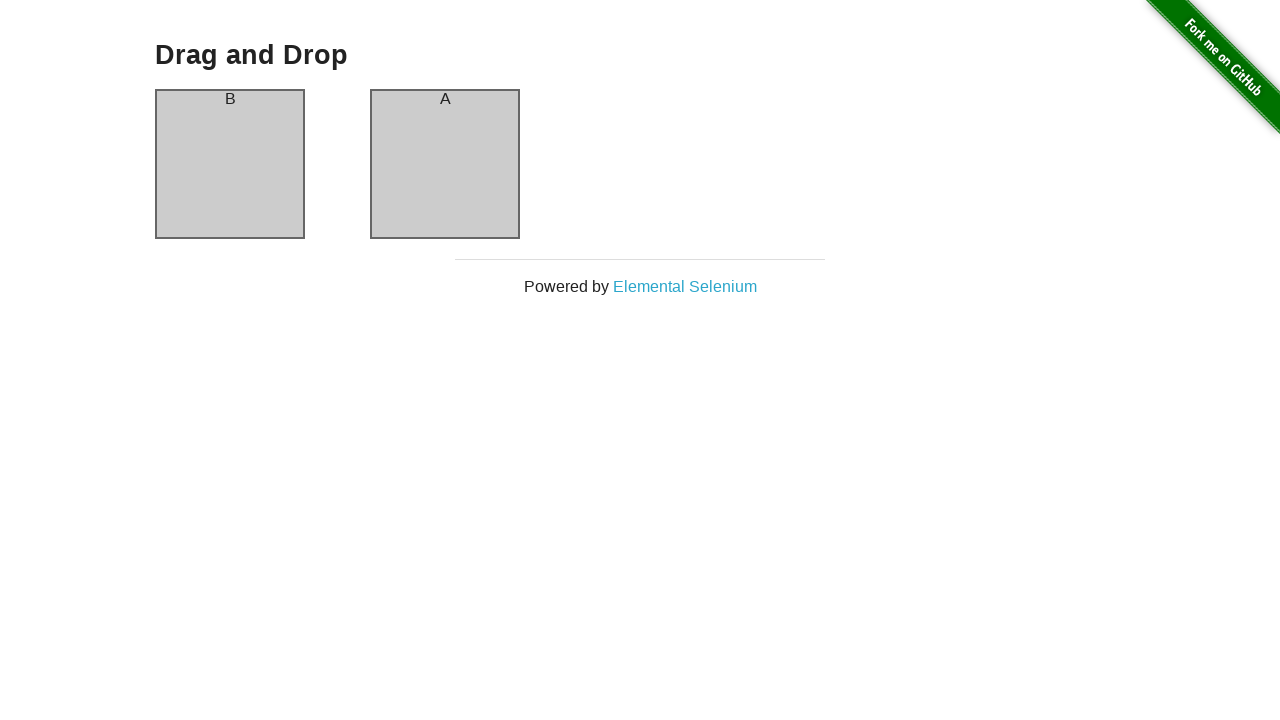

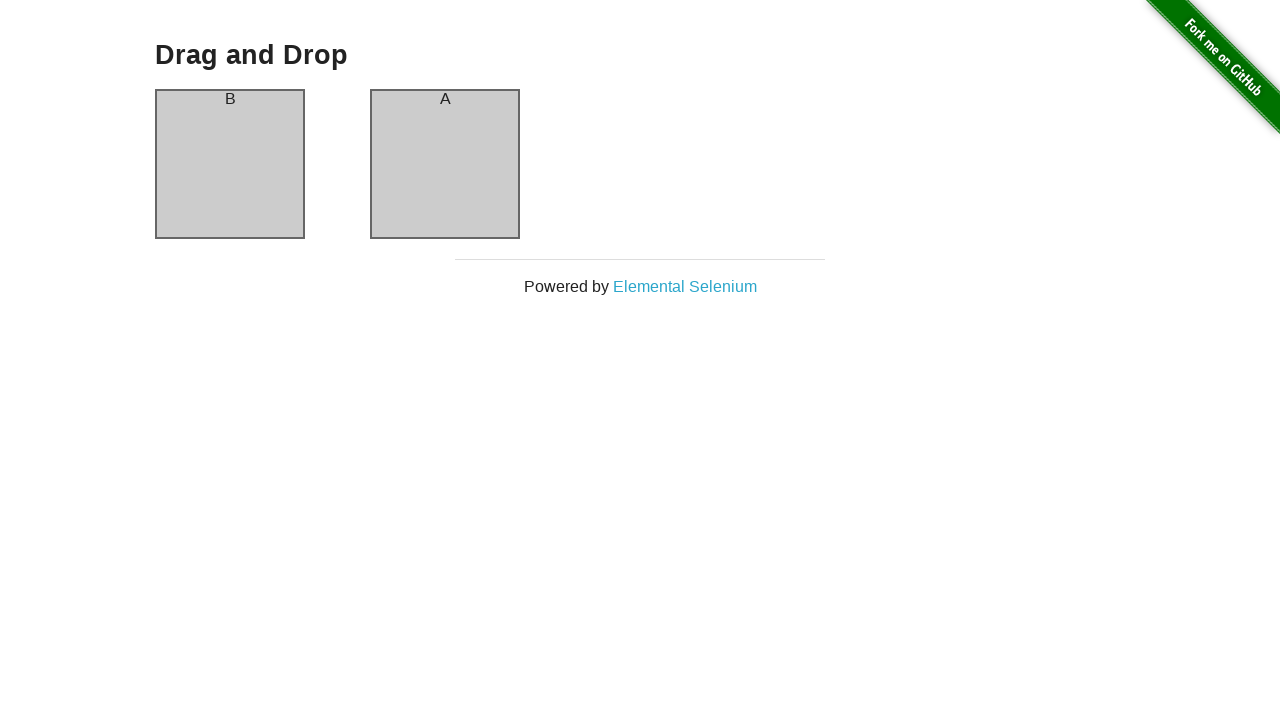